Navigates to the Maven Repository website and maximizes the browser window

Starting URL: https://mvnrepository.com/

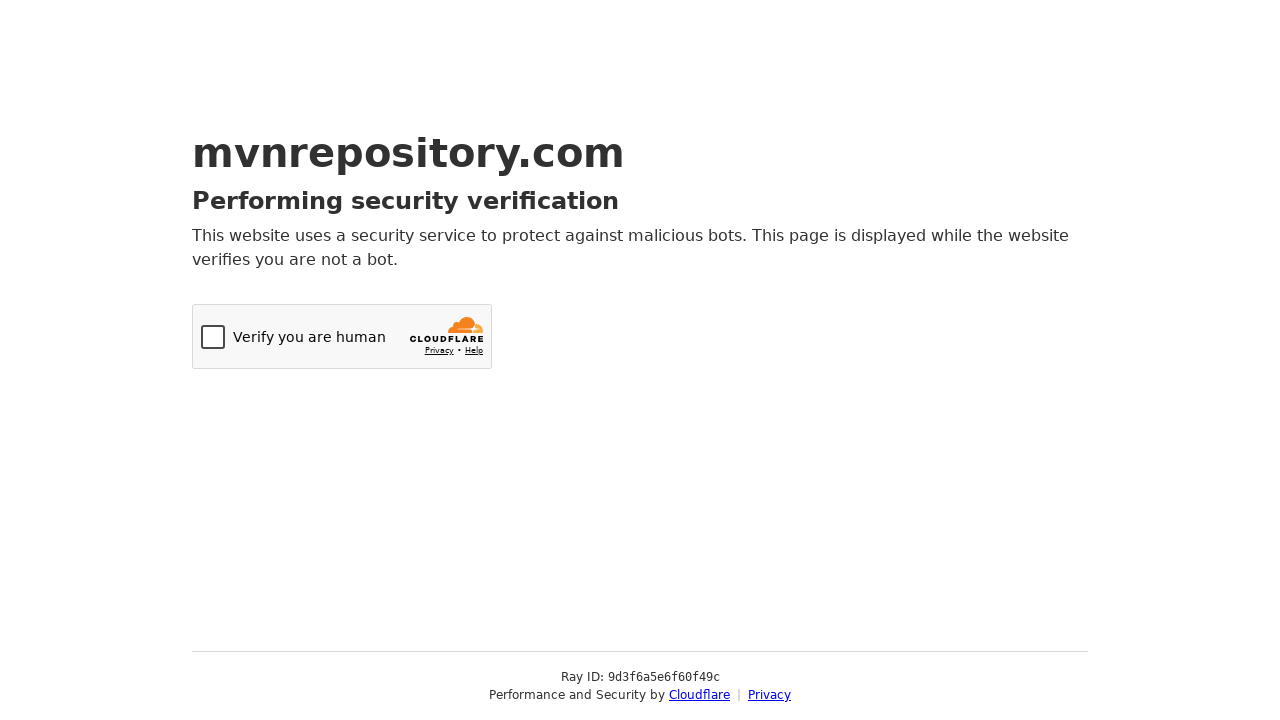

Navigated to Maven Repository website (https://mvnrepository.com/)
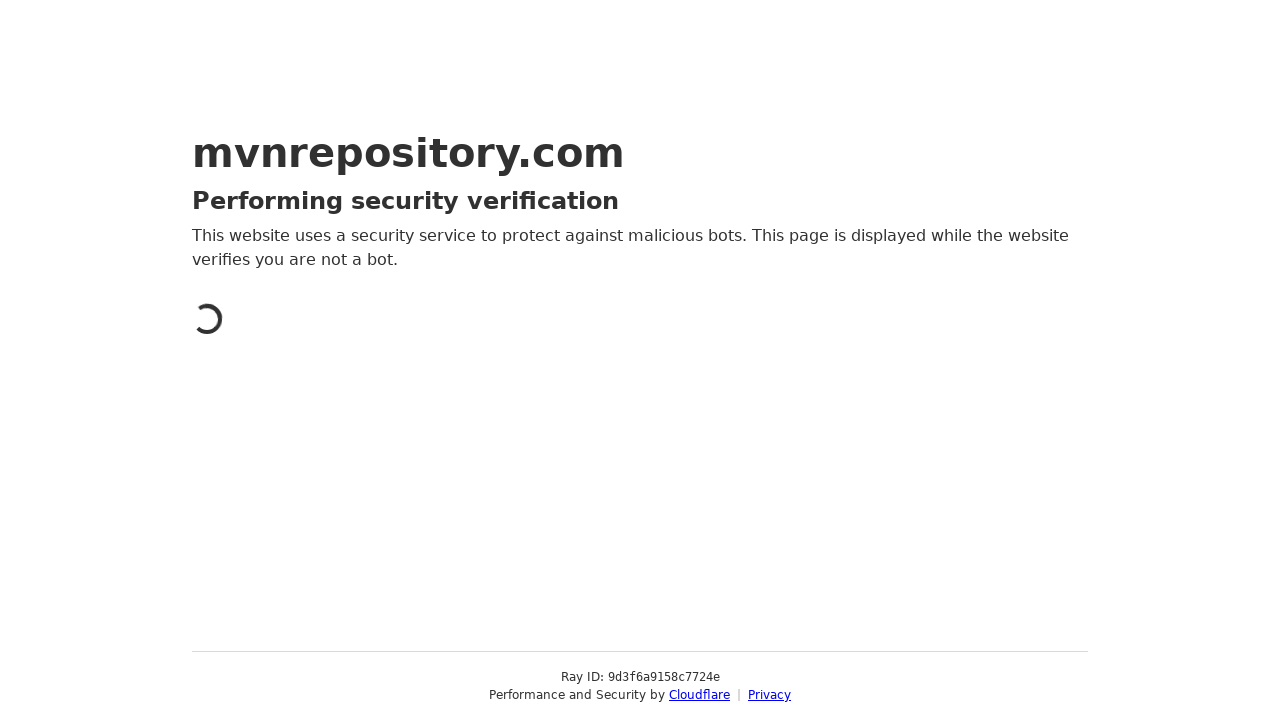

Maximized browser window to full screen
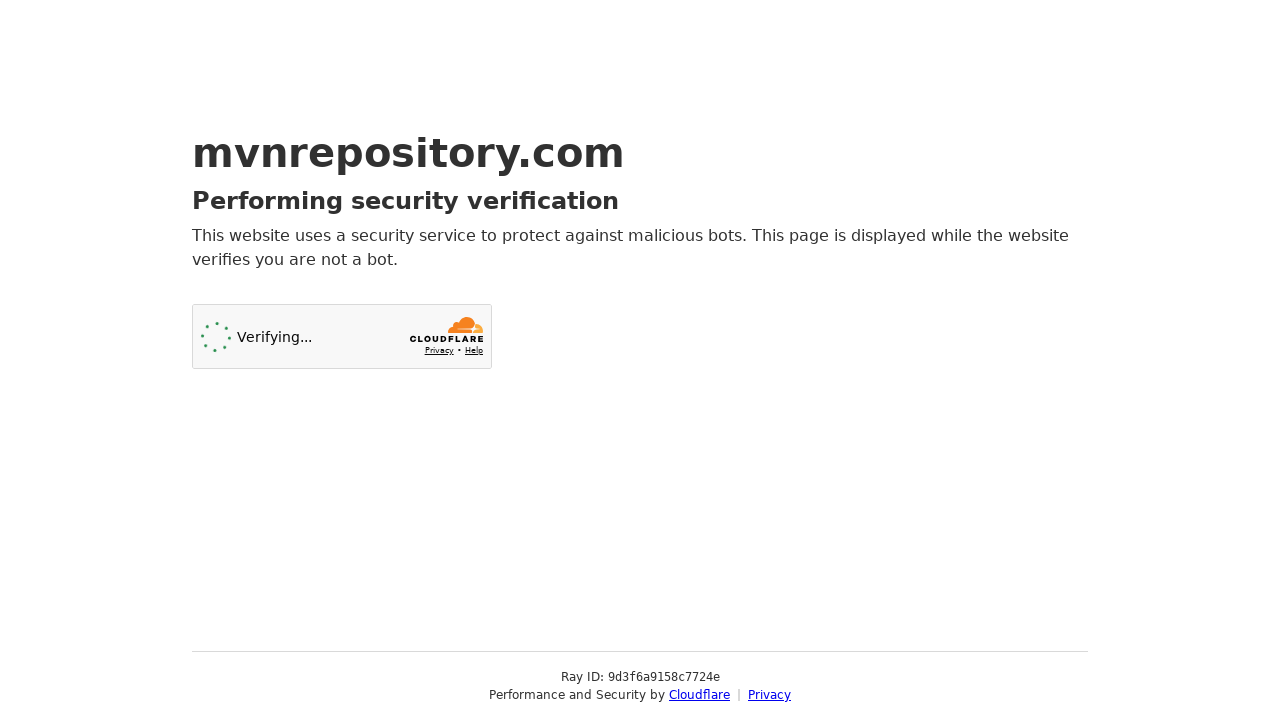

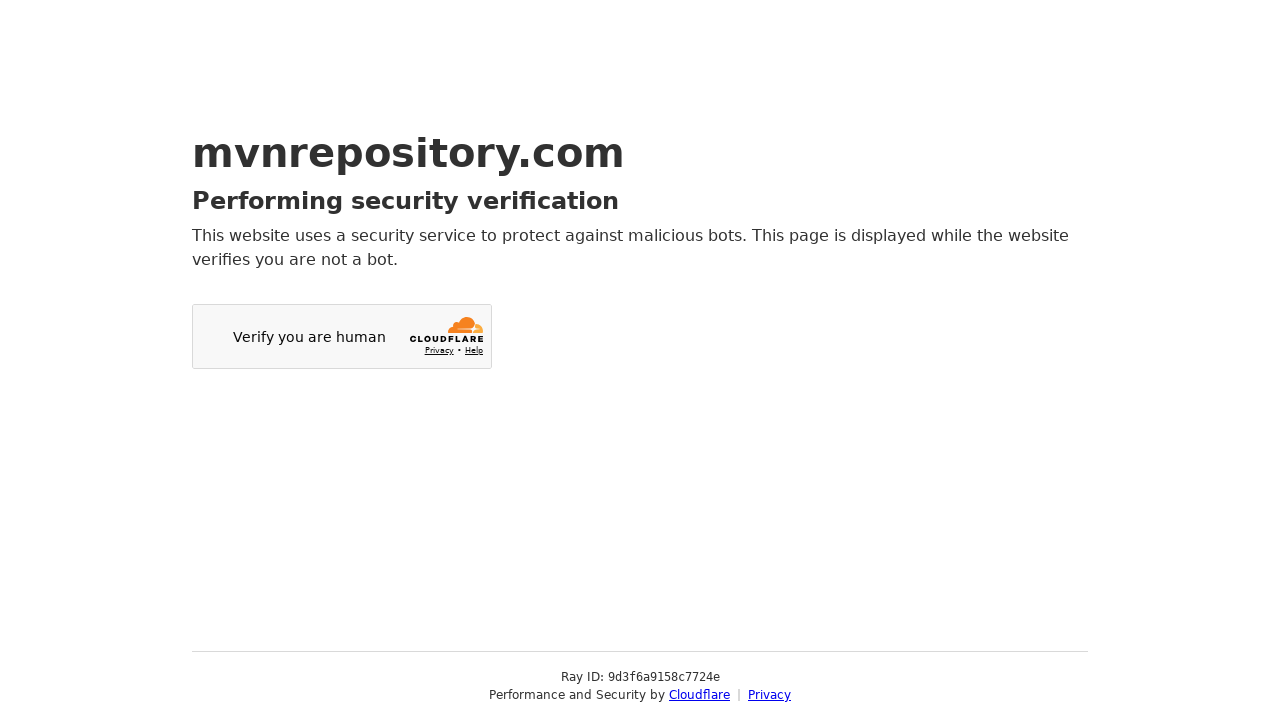